Tests multiple window handling by clicking a link that opens a new window, switching to the new window to read its content, then switching back to the parent window to verify its content.

Starting URL: http://the-internet.herokuapp.com/

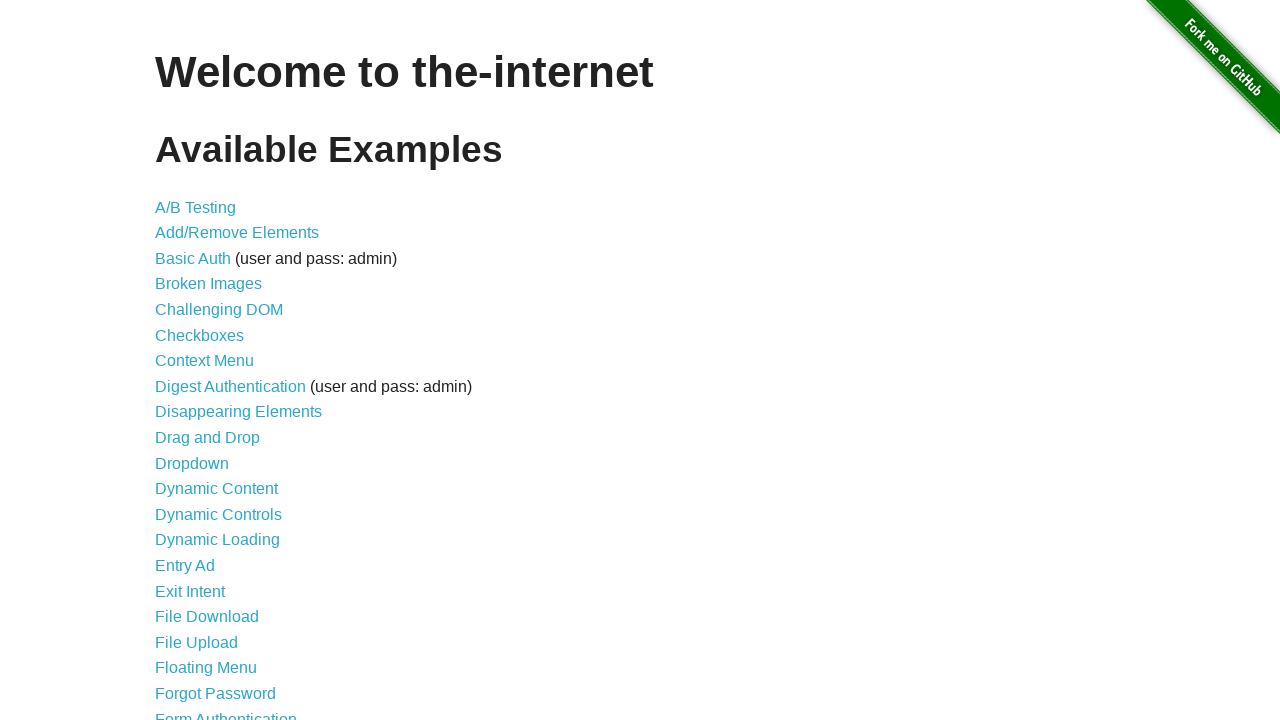

Clicked on 'Multiple Windows' link at (218, 369) on a:text('Multiple Windows')
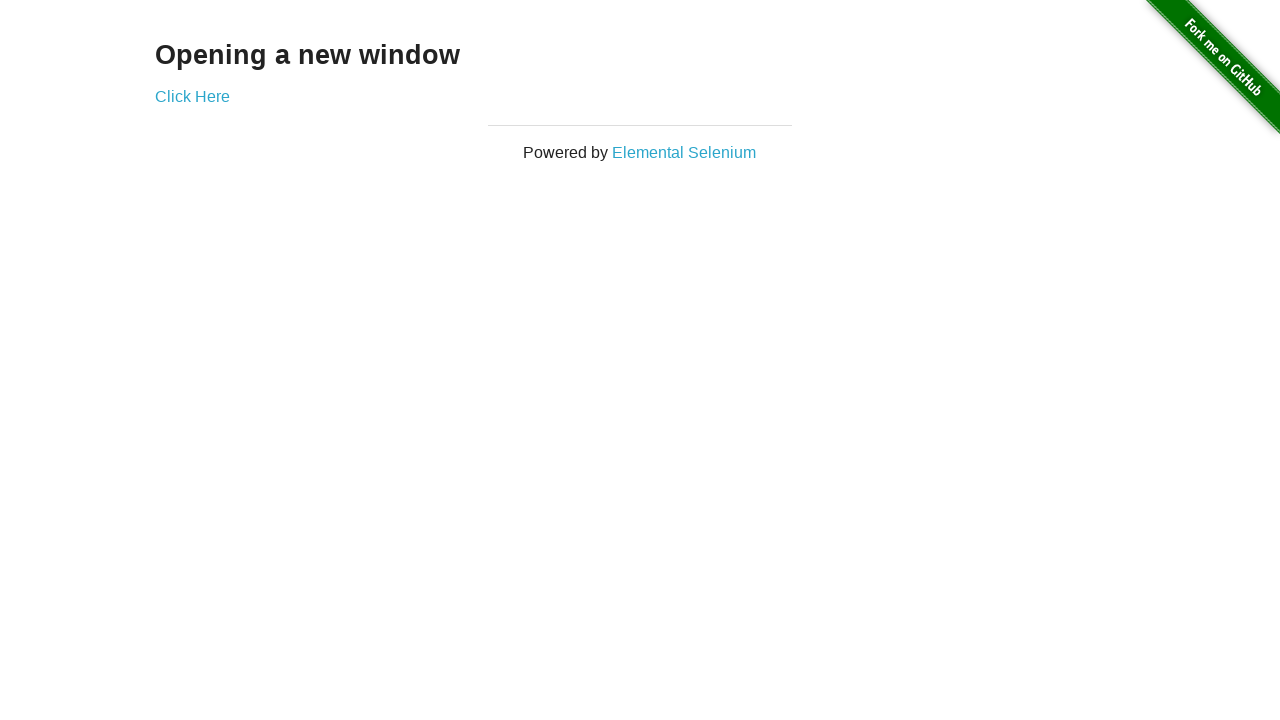

Clicked link that opens a new window at (192, 96) on a[href*='windows']
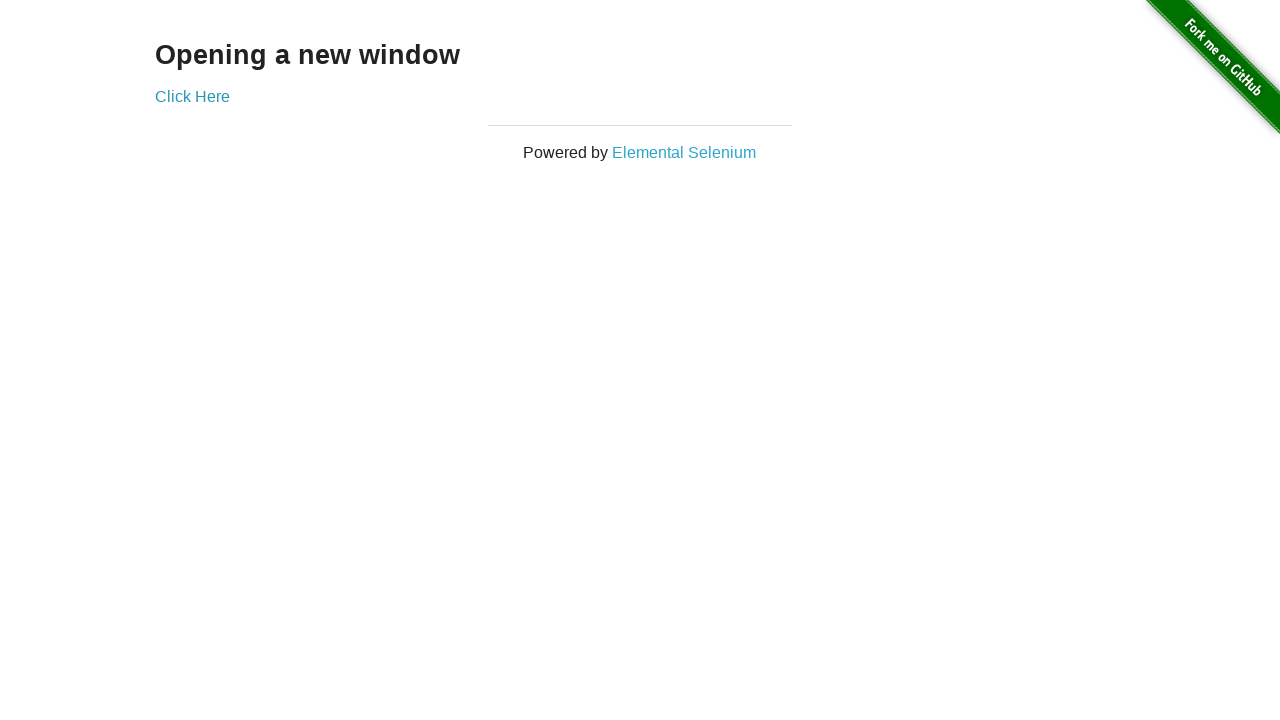

Retrieved new window page object
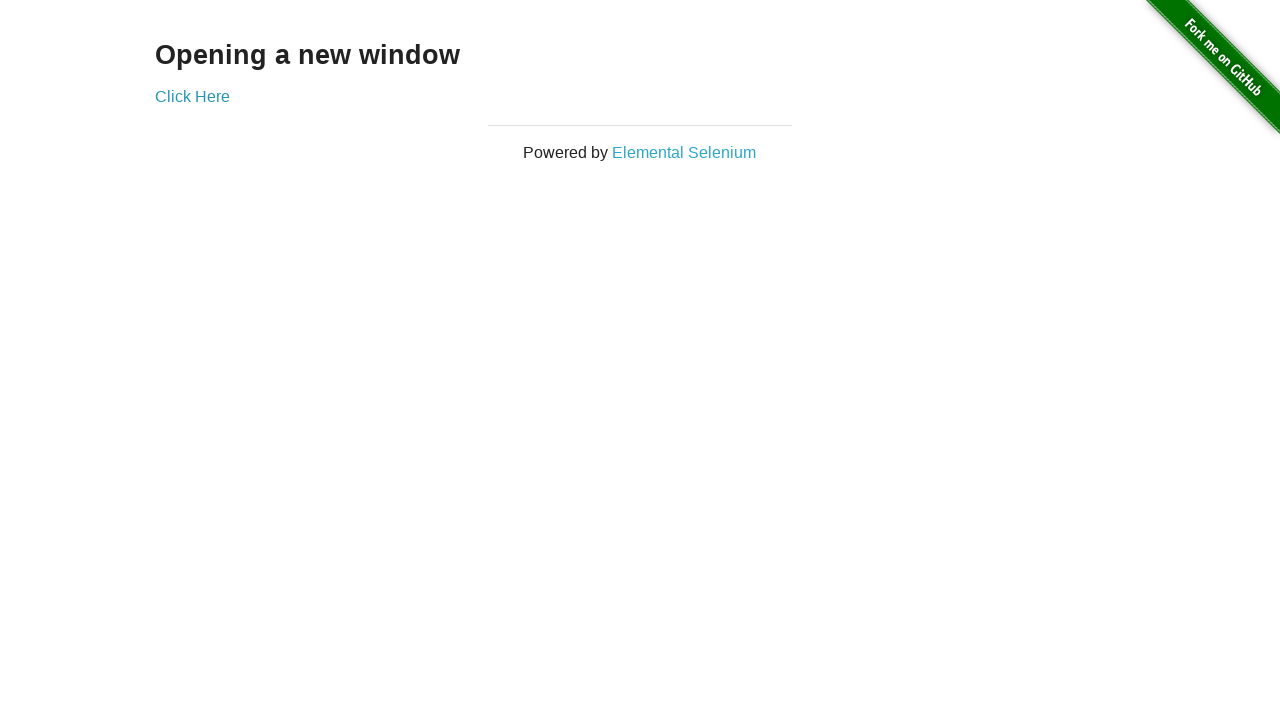

New window page loaded and h3 element appeared
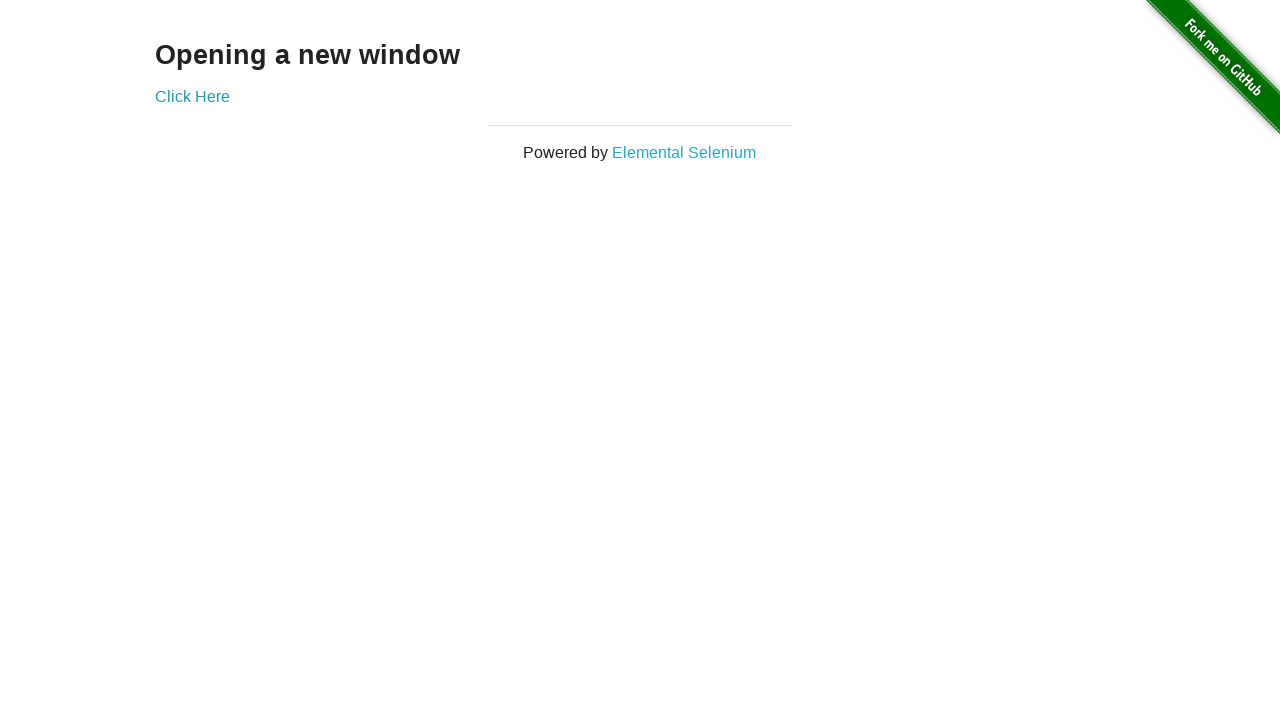

Read new window content: 'New Window'
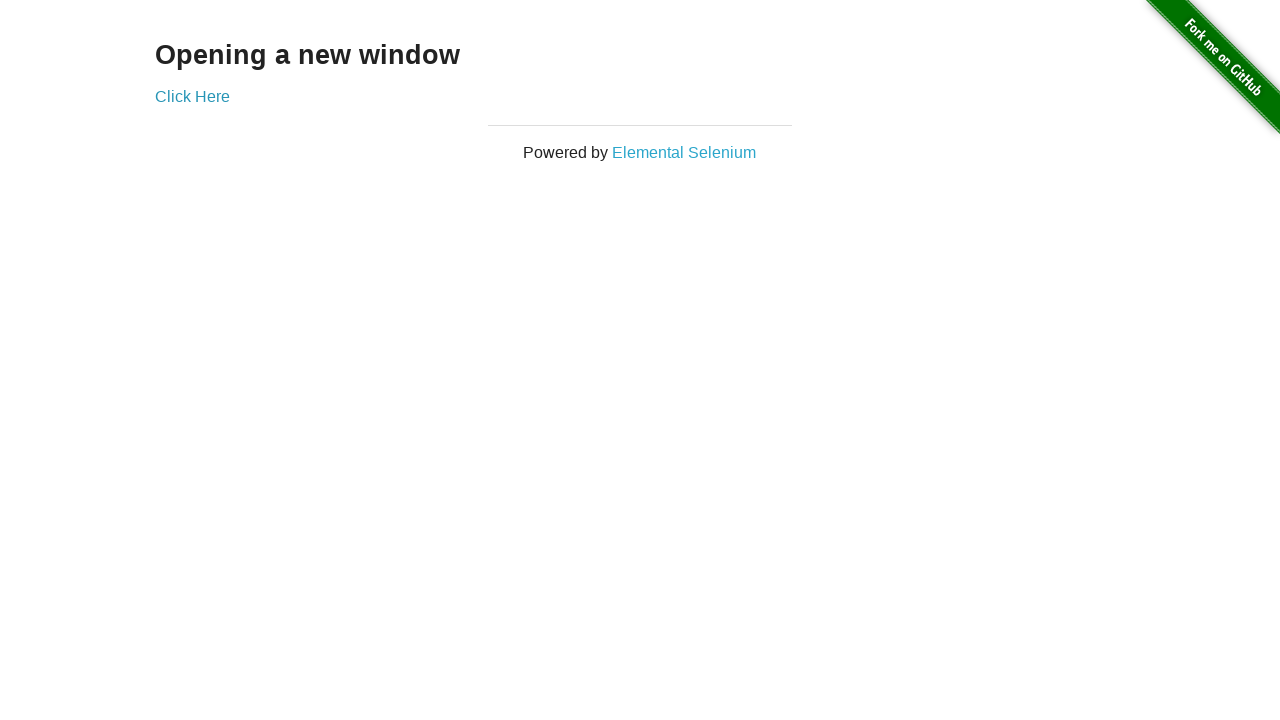

Switched back to original window
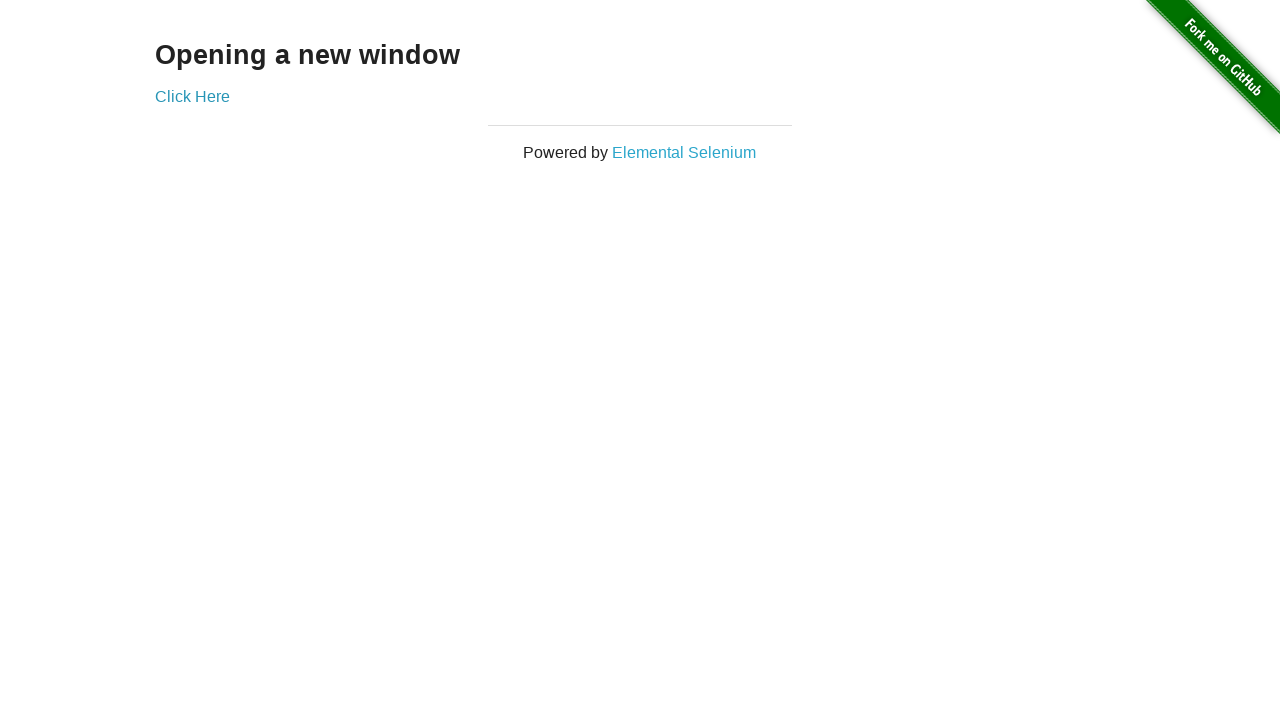

Read original window content: 'Opening a new window'
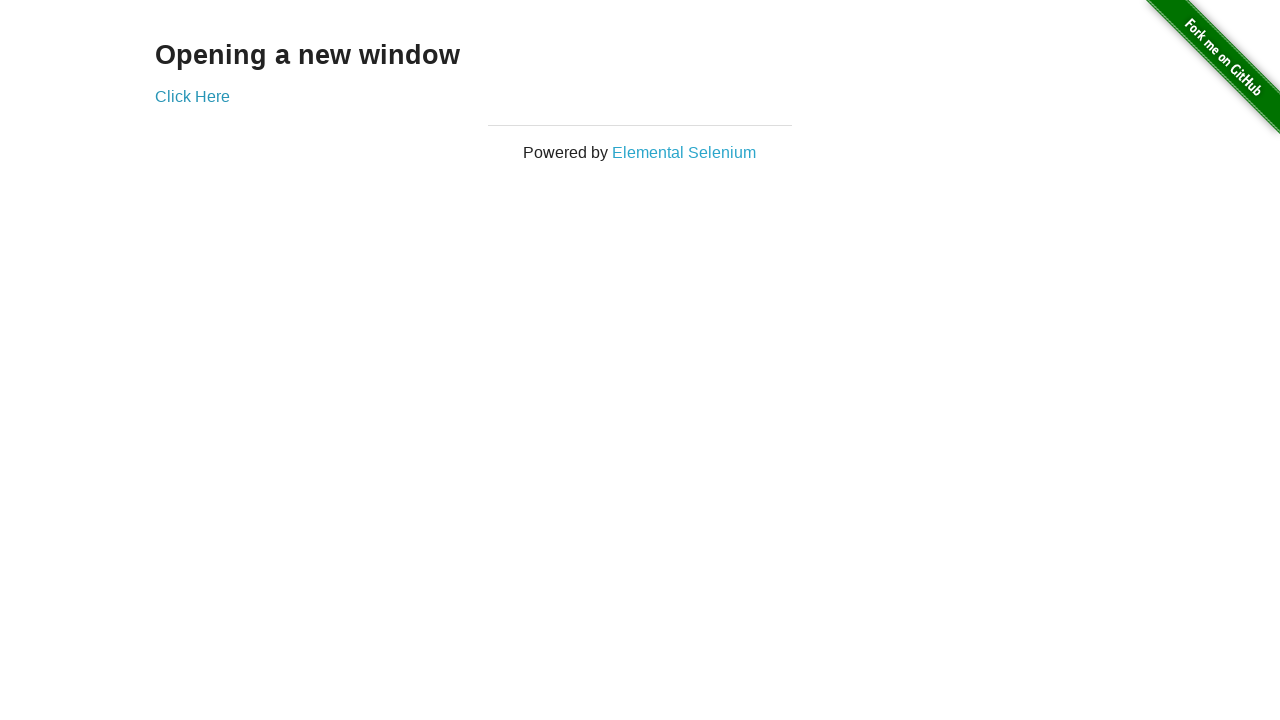

Closed new window
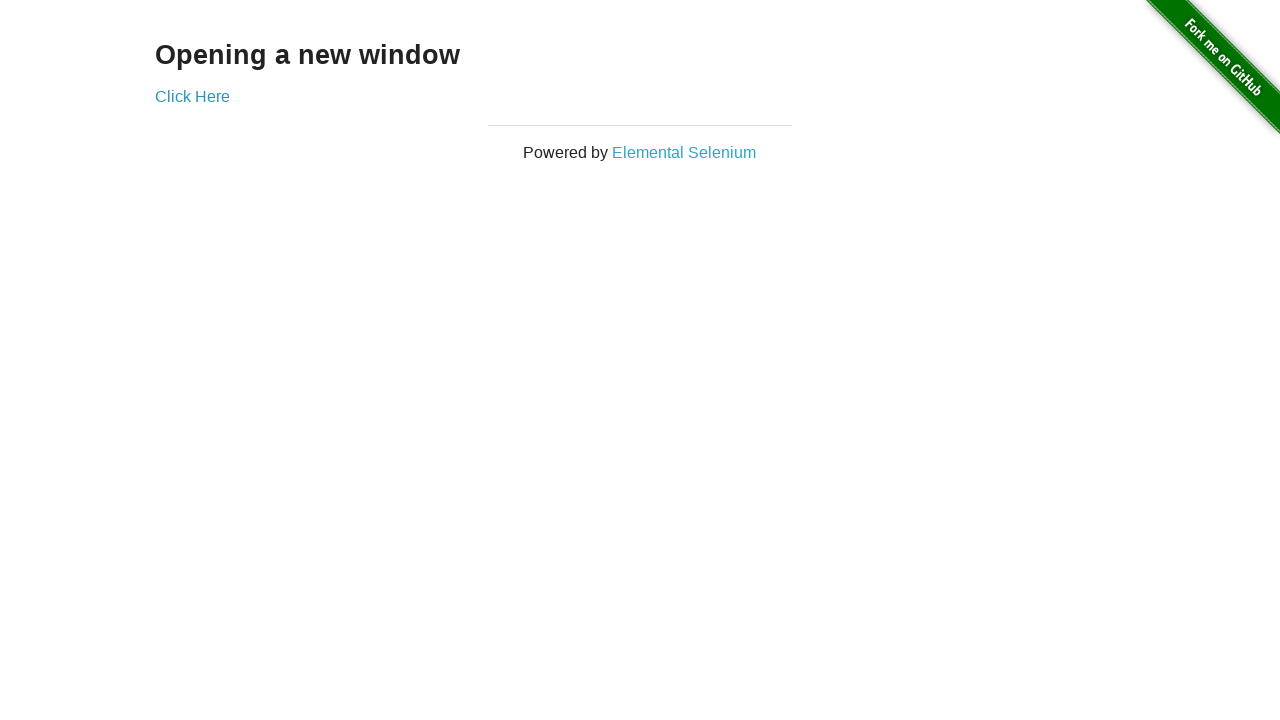

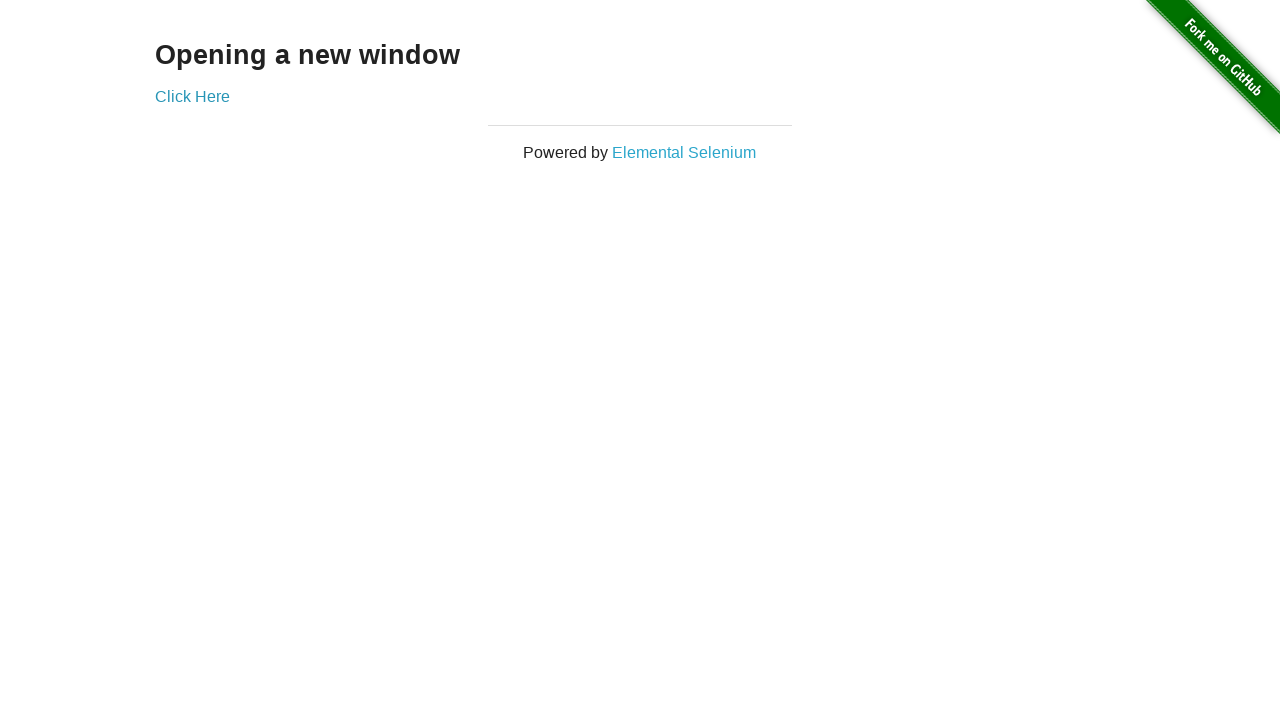